Tests JavaScript alert handling by clicking a button that triggers an alert, verifying the alert text, and accepting the alert

Starting URL: http://the-internet.herokuapp.com/javascript_alerts

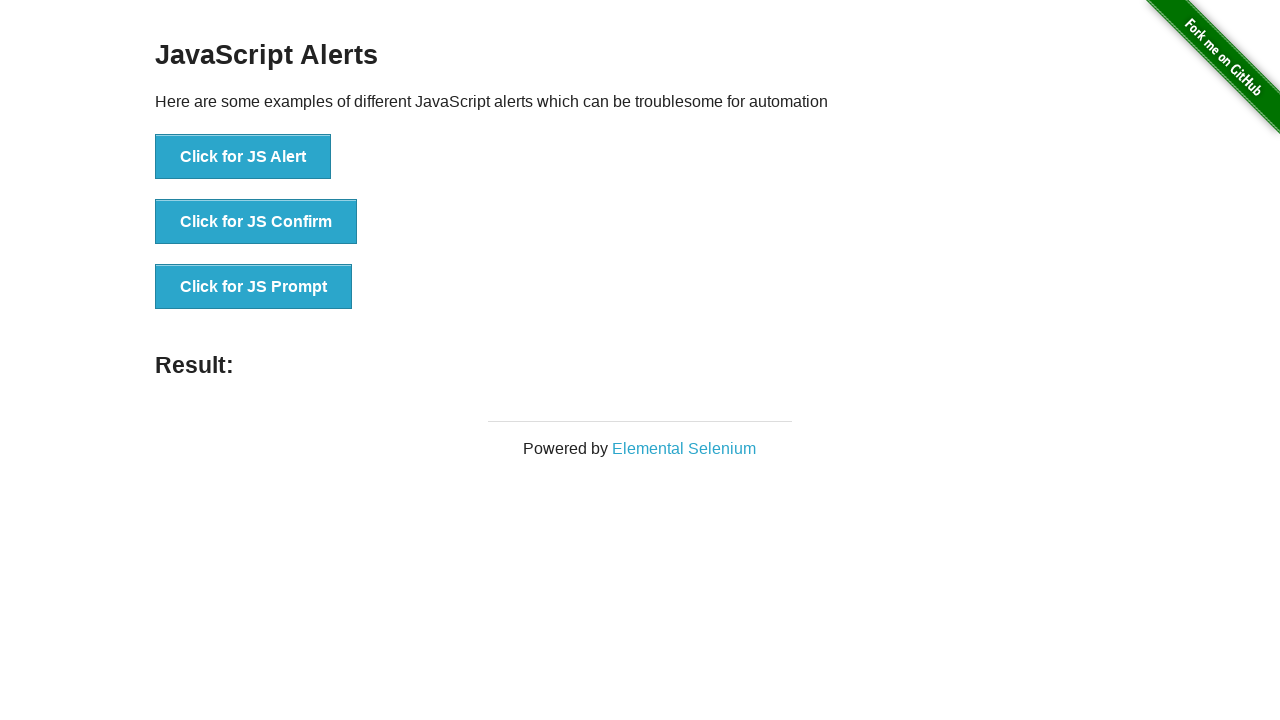

Clicked button to trigger JavaScript alert at (243, 157) on xpath=//button[. = 'Click for JS Alert']
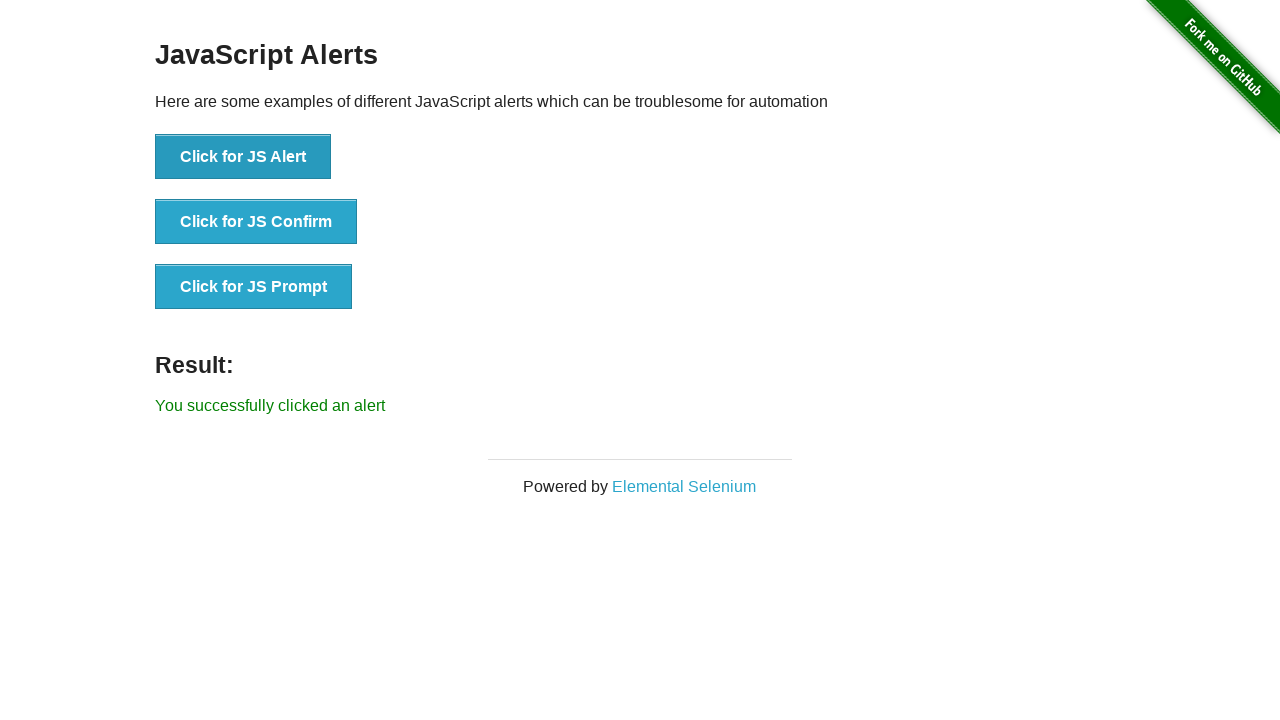

Set up dialog handler to automatically accept alerts
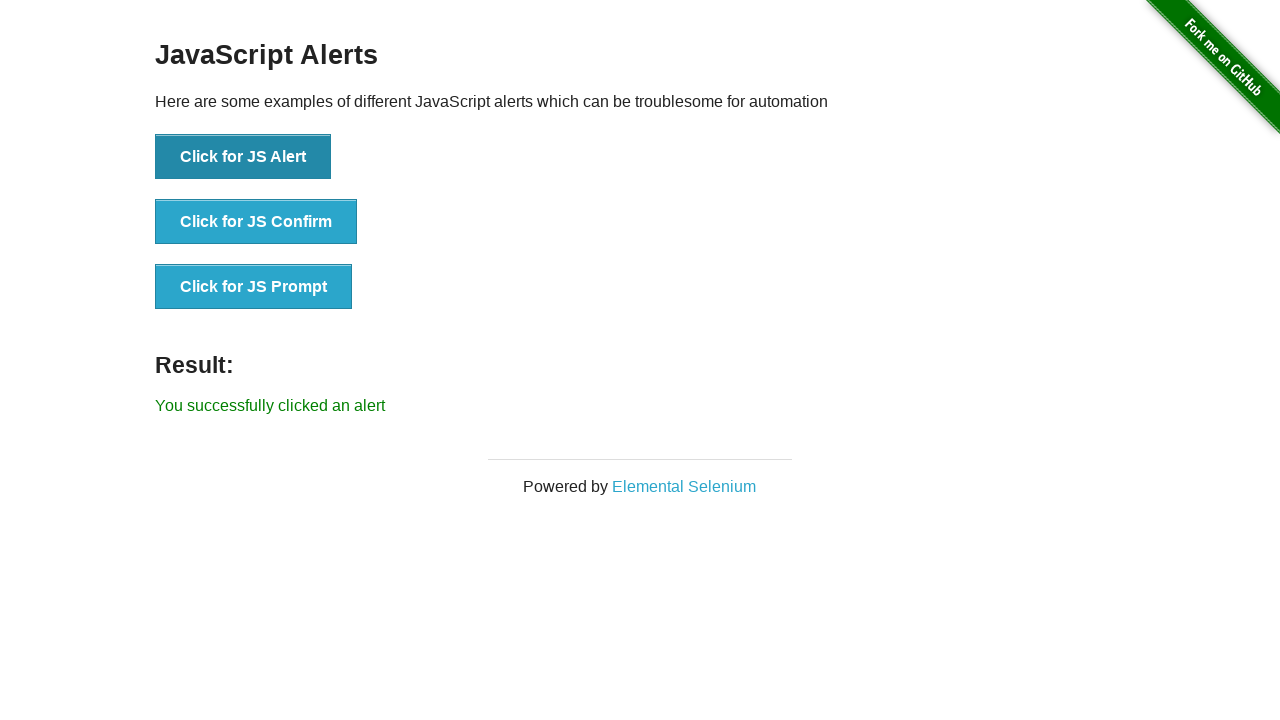

Set up synchronous dialog handler with assertion for alert message
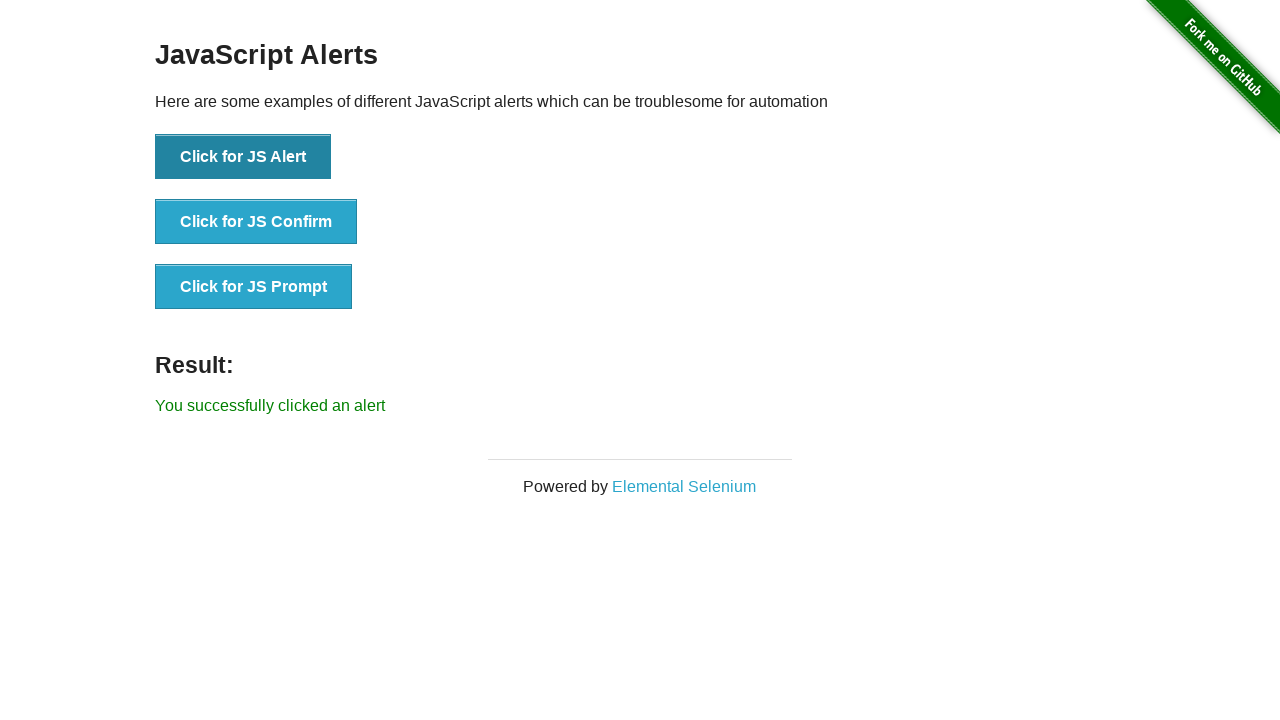

Clicked button to trigger JavaScript alert at (243, 157) on xpath=//button[. = 'Click for JS Alert']
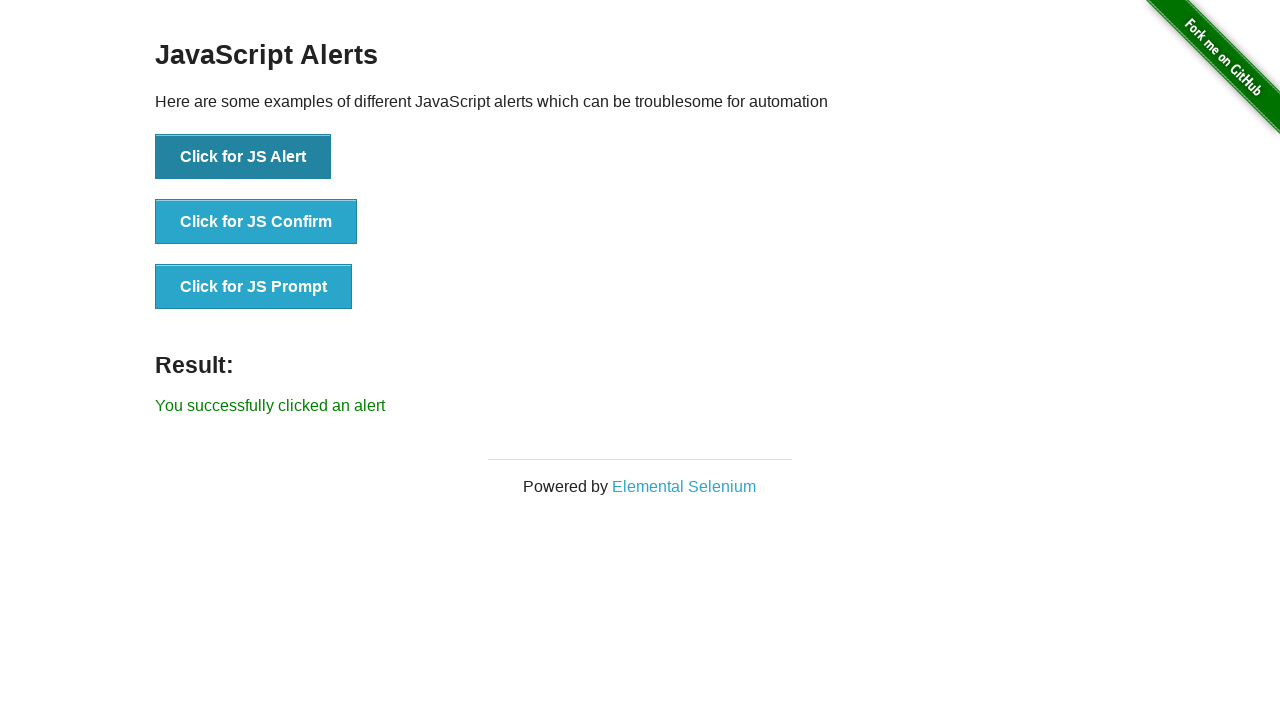

Verified alert was handled by waiting for result element
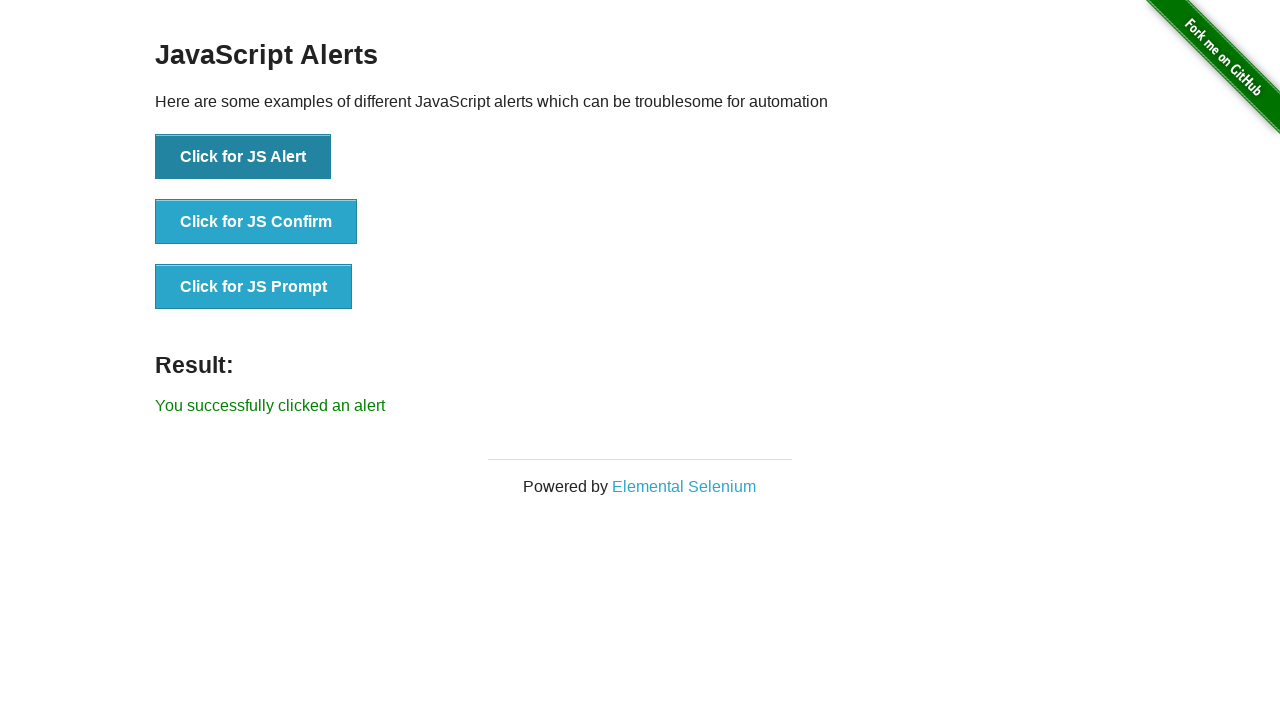

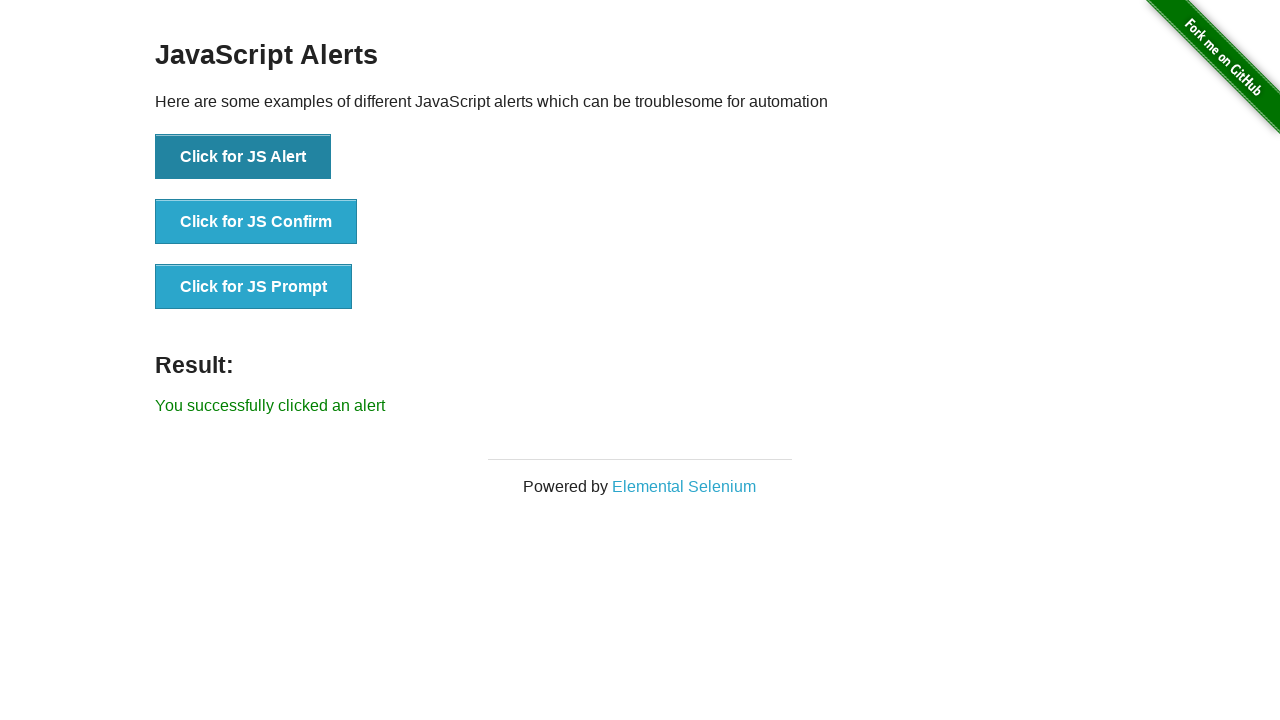